Tests mouse release action by clicking and holding source element, moving to target, then releasing

Starting URL: https://crossbrowsertesting.github.io/drag-and-drop

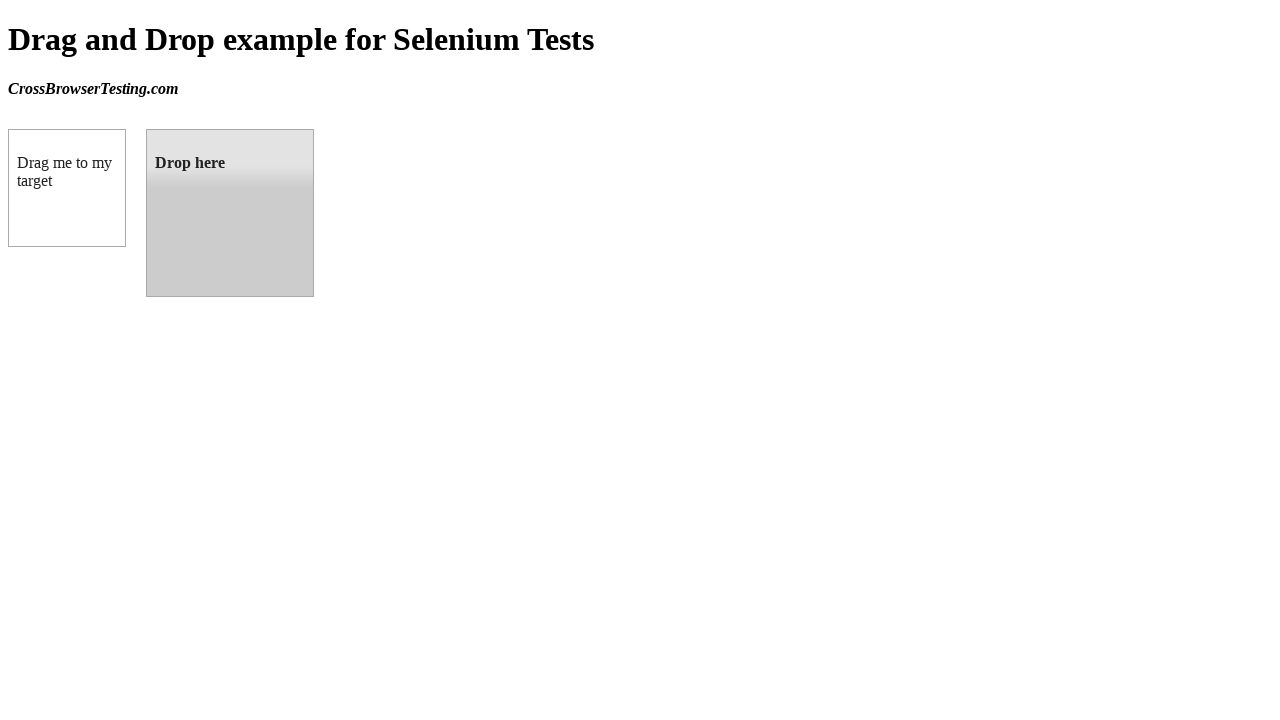

Located source element (draggable box)
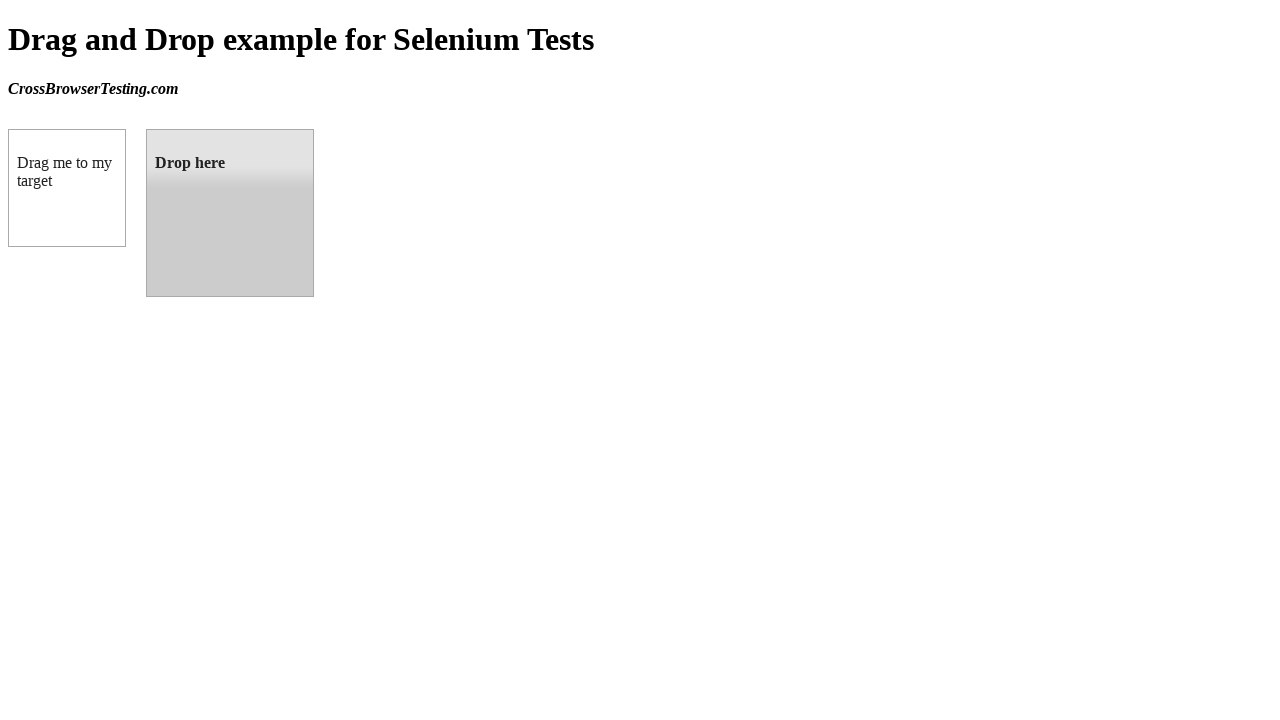

Located target element (droppable box)
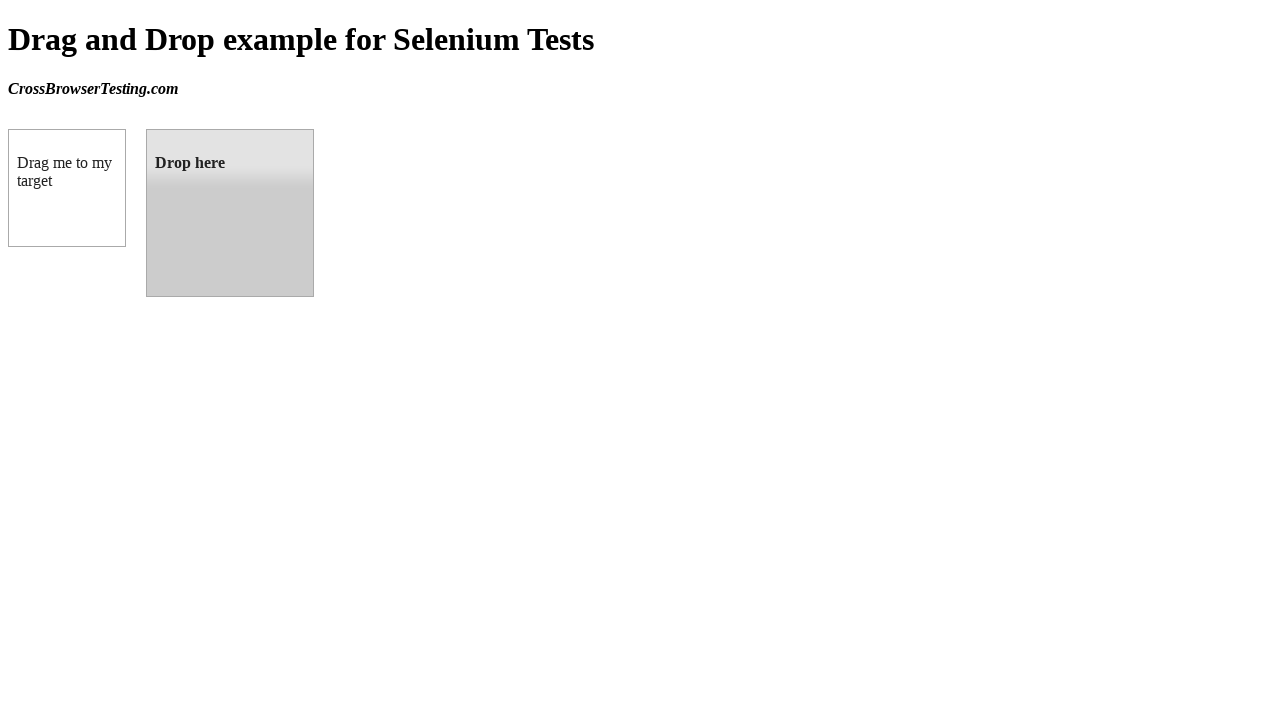

Retrieved bounding box for source element
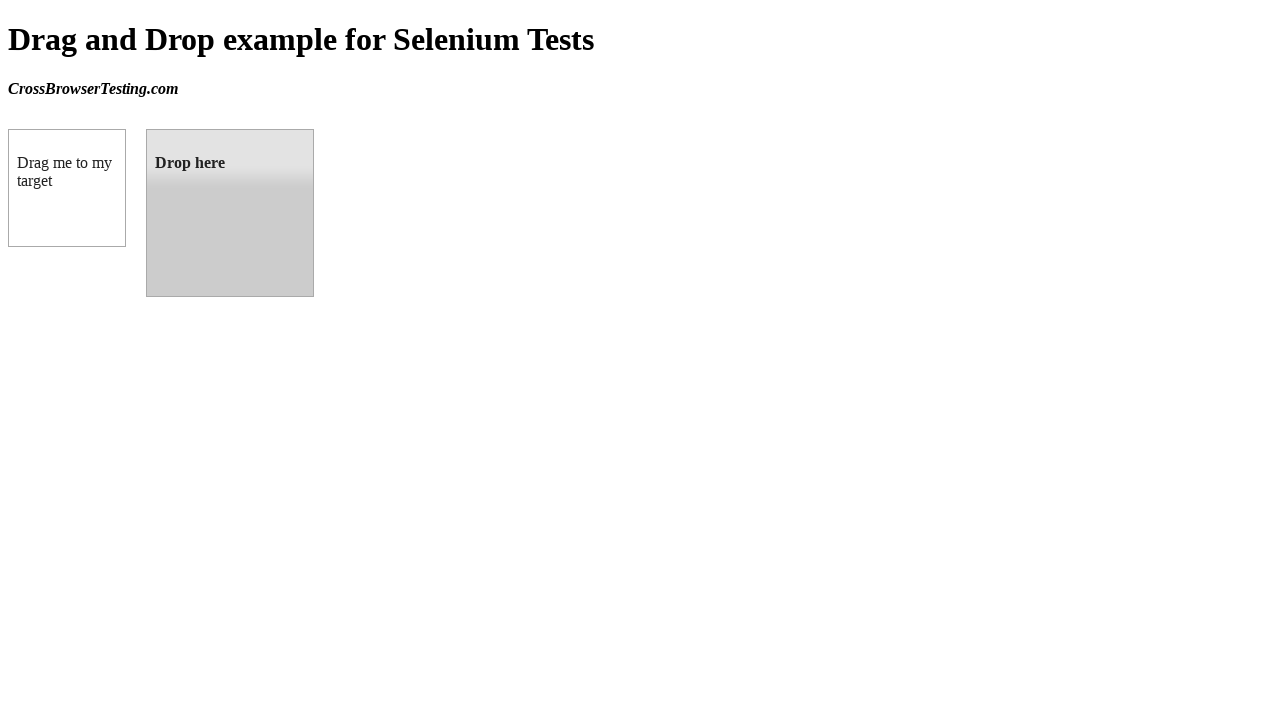

Retrieved bounding box for target element
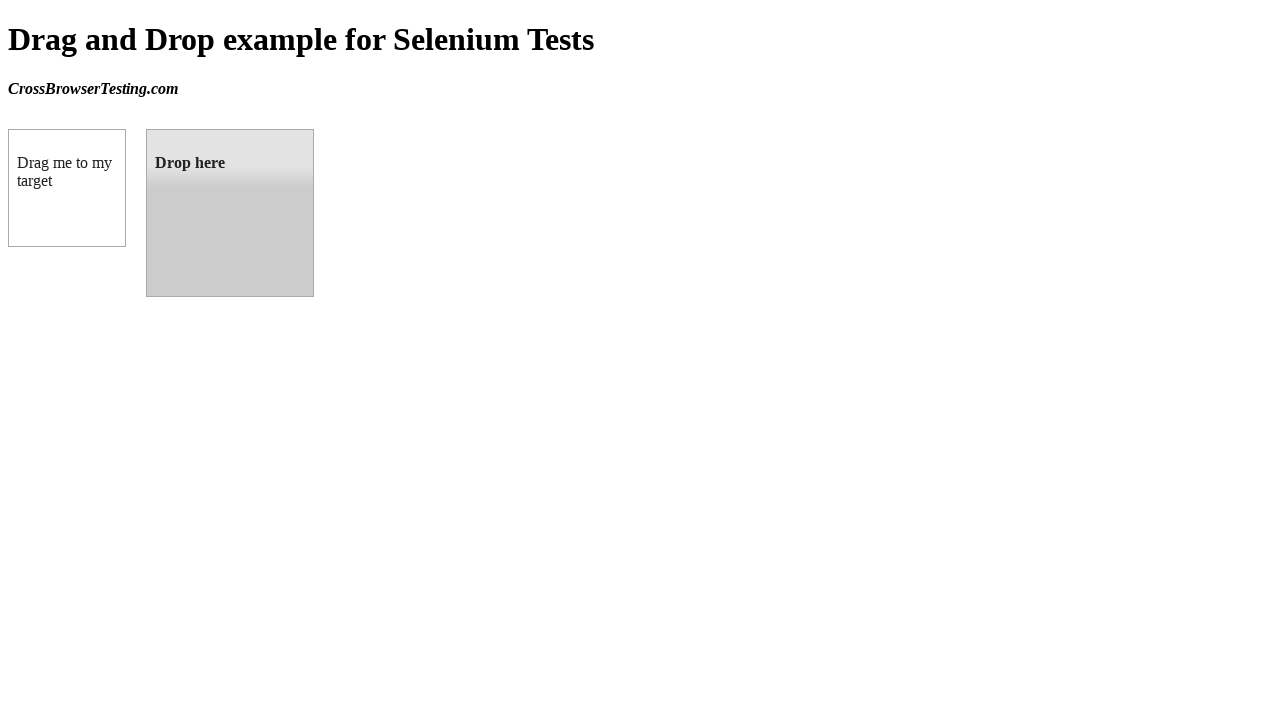

Moved mouse to center of source element at (67, 188)
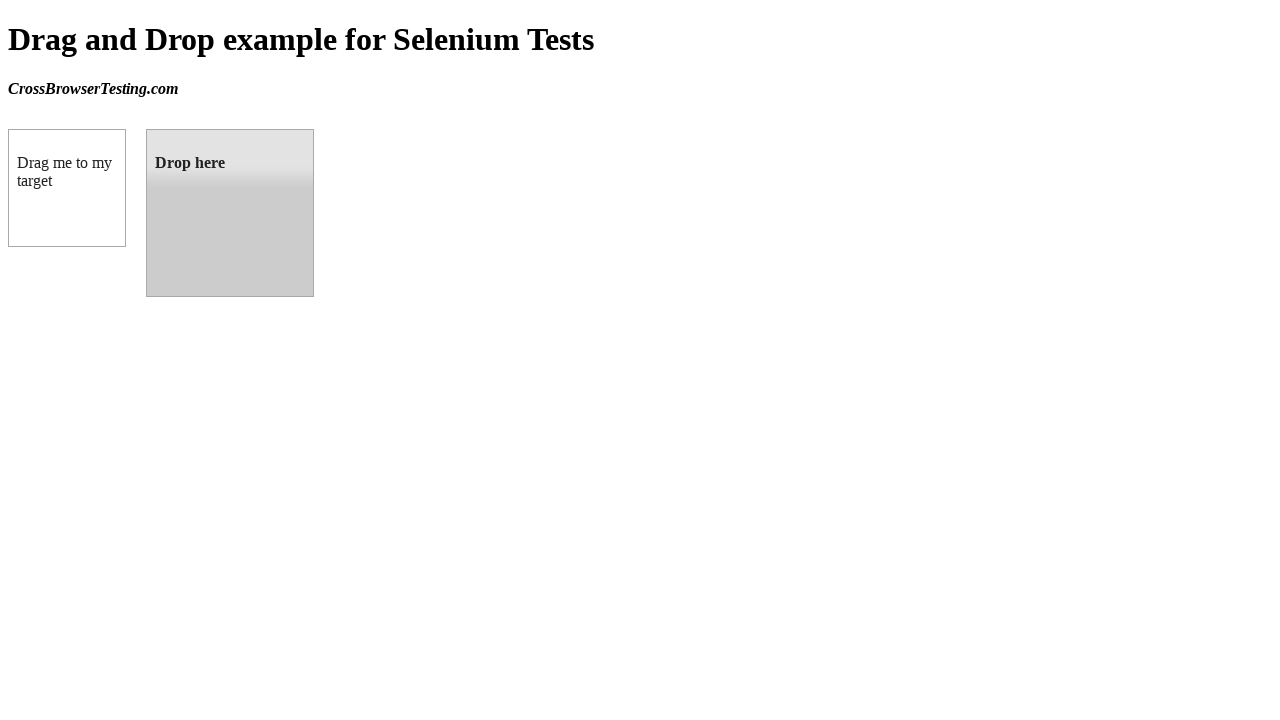

Pressed mouse button down on source element at (67, 188)
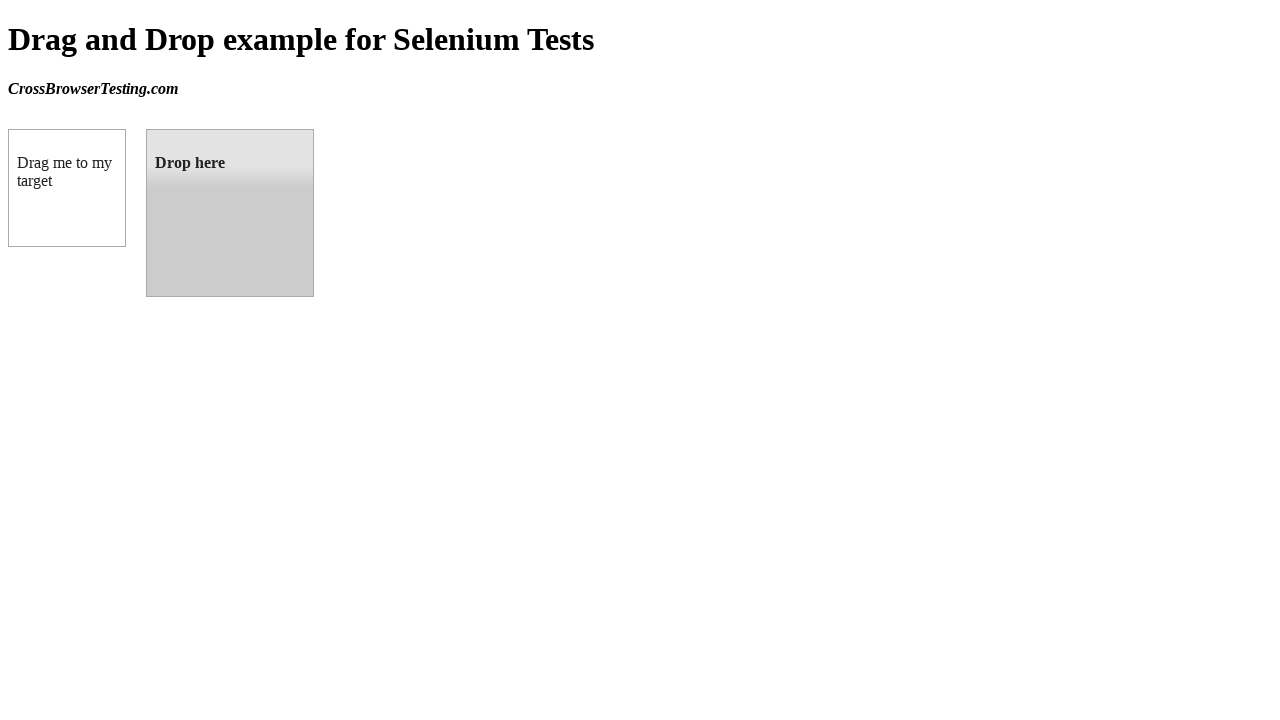

Moved mouse to center of target element while holding button at (230, 213)
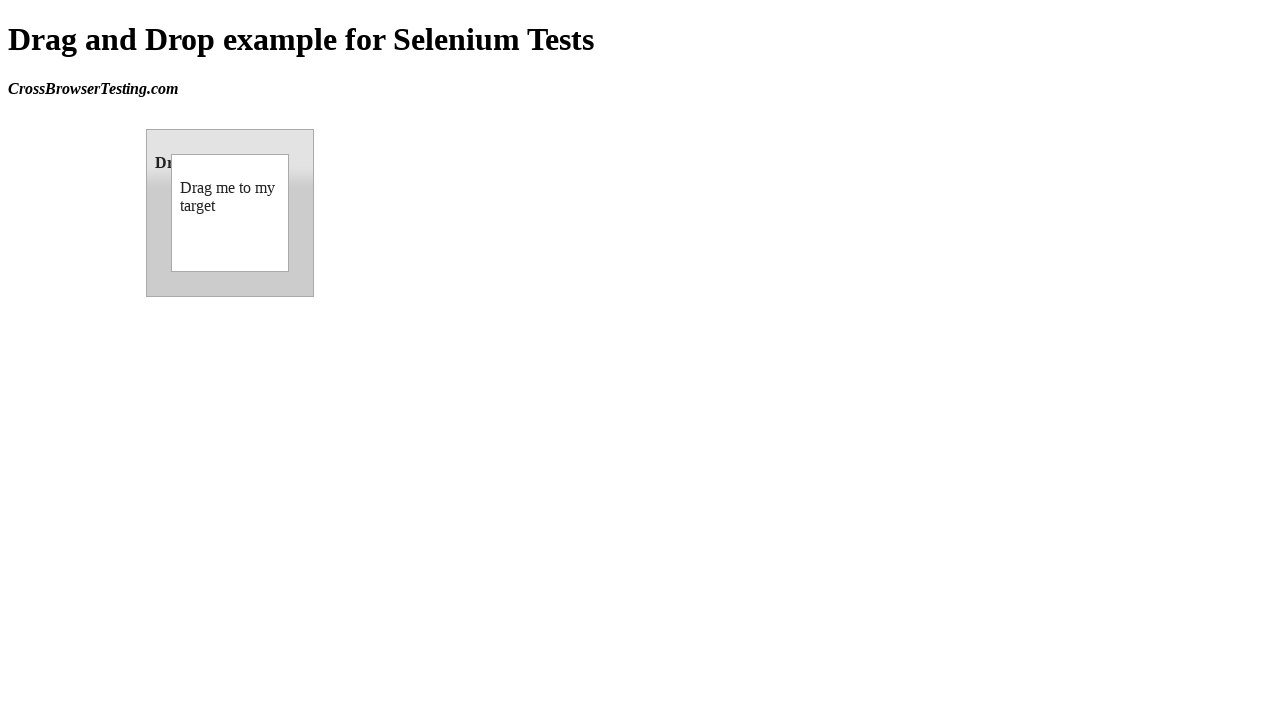

Released mouse button on target element to complete drag and drop at (230, 213)
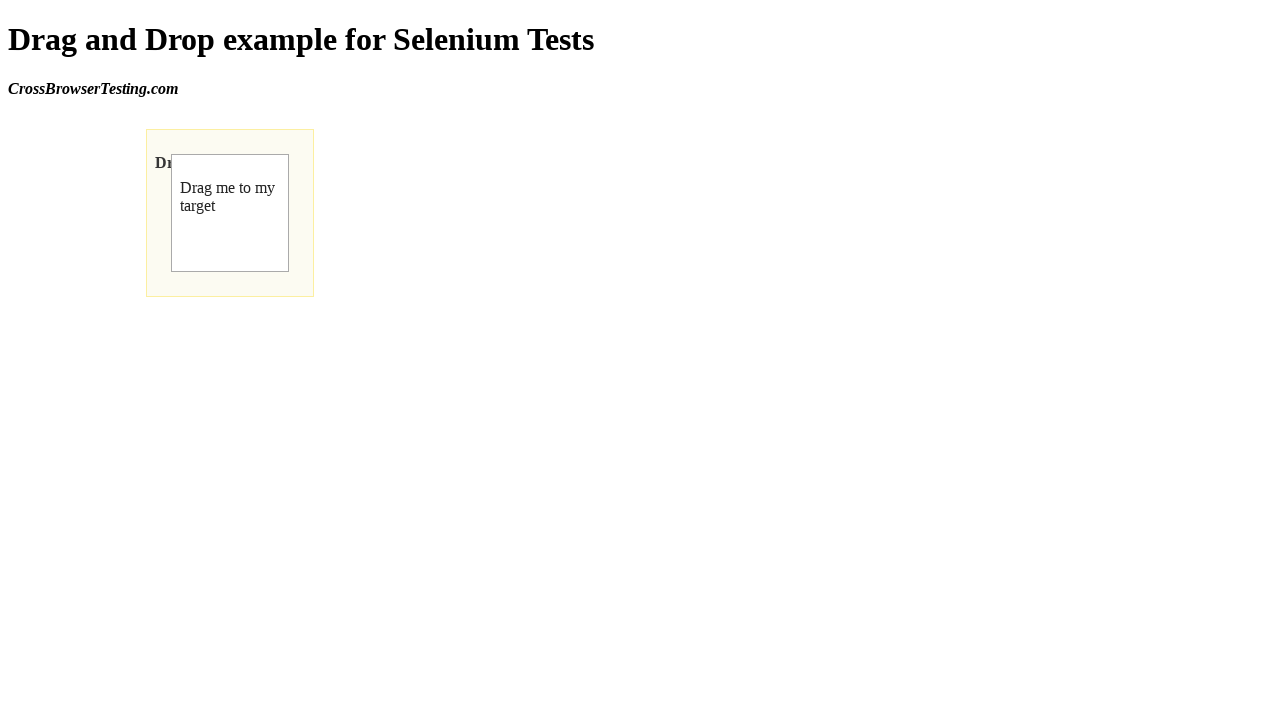

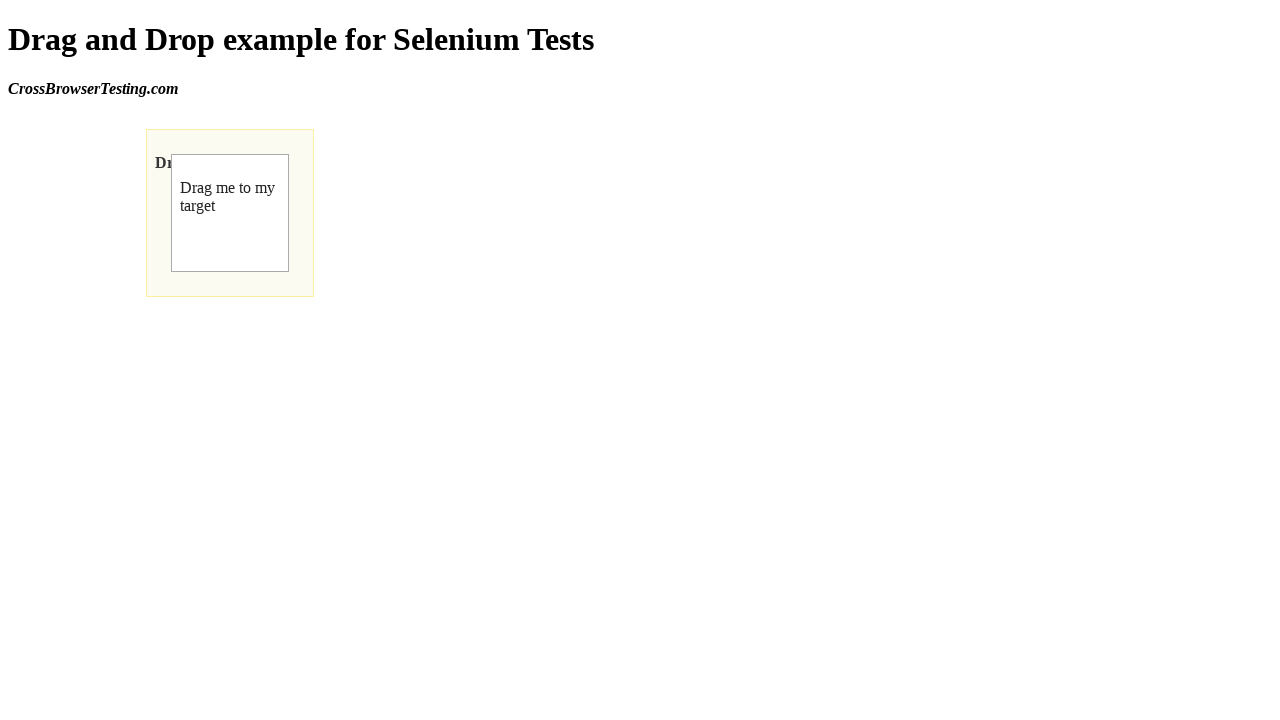